Tests disappearing elements page by clicking on the About link which causes the element to disappear

Starting URL: http://the-internet.herokuapp.com/

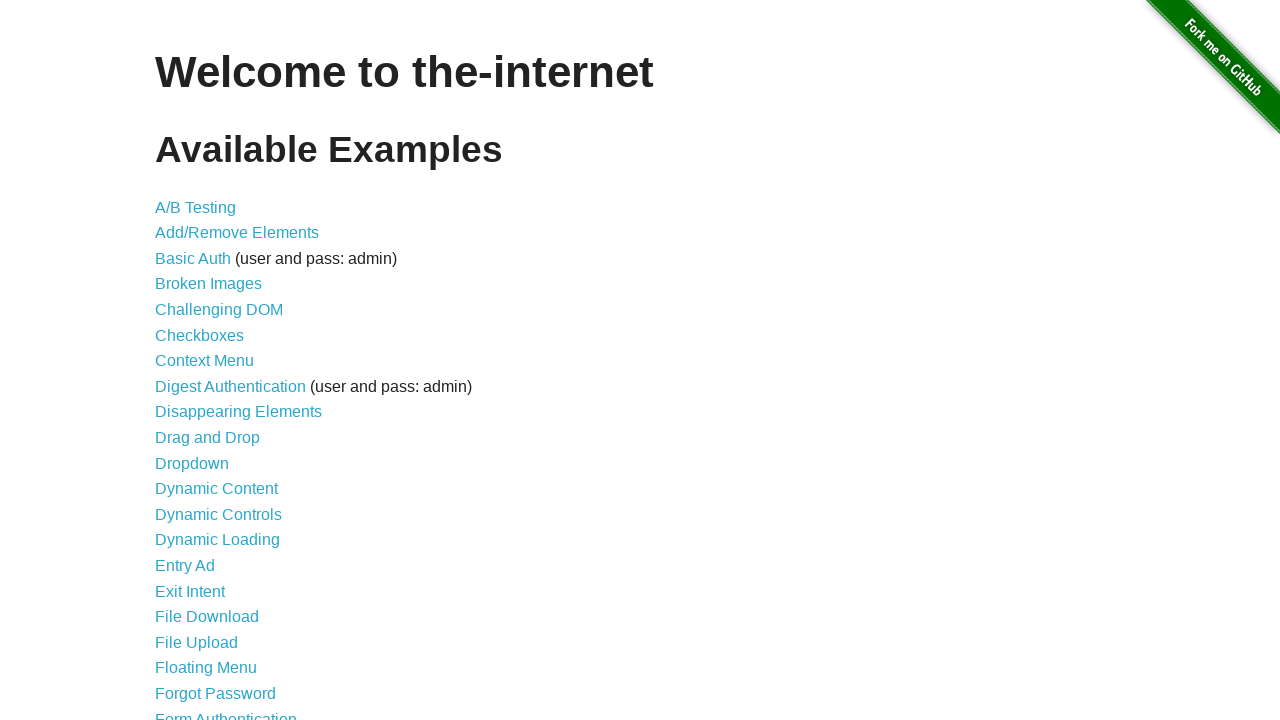

Clicked on Disappearing Elements link at (238, 412) on text=Disappearing Elements
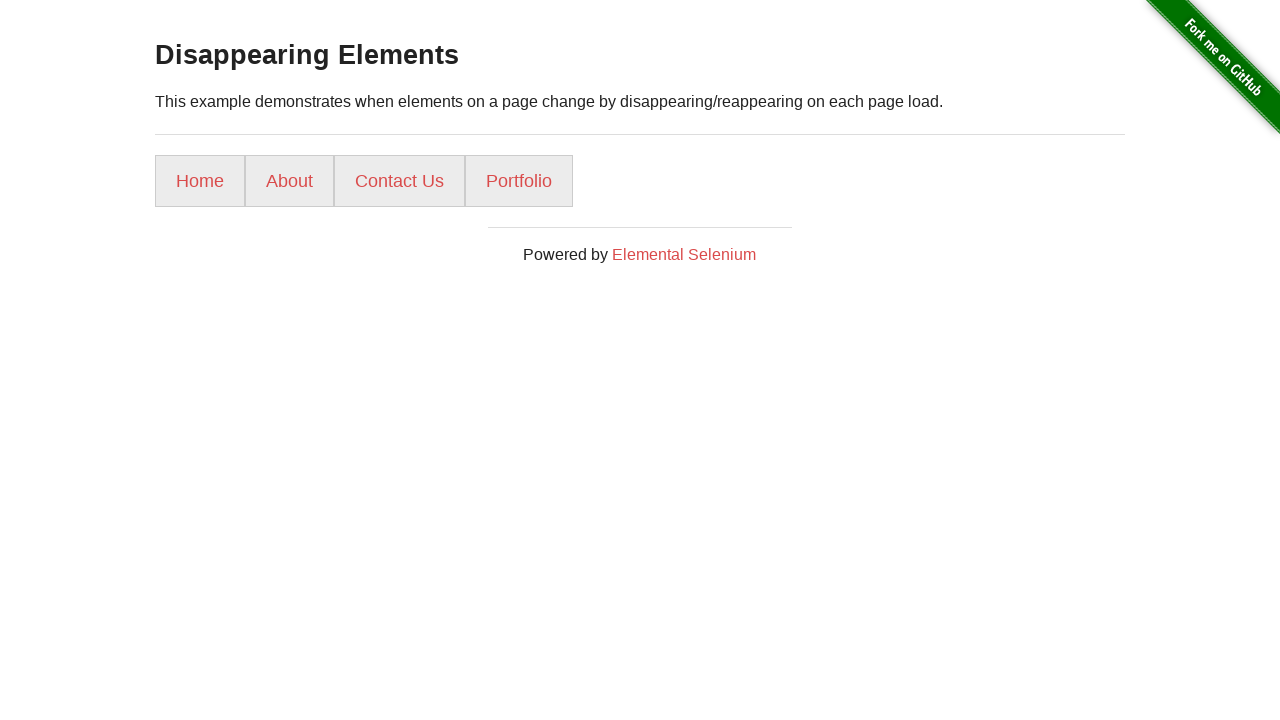

Navigated to disappearing elements page
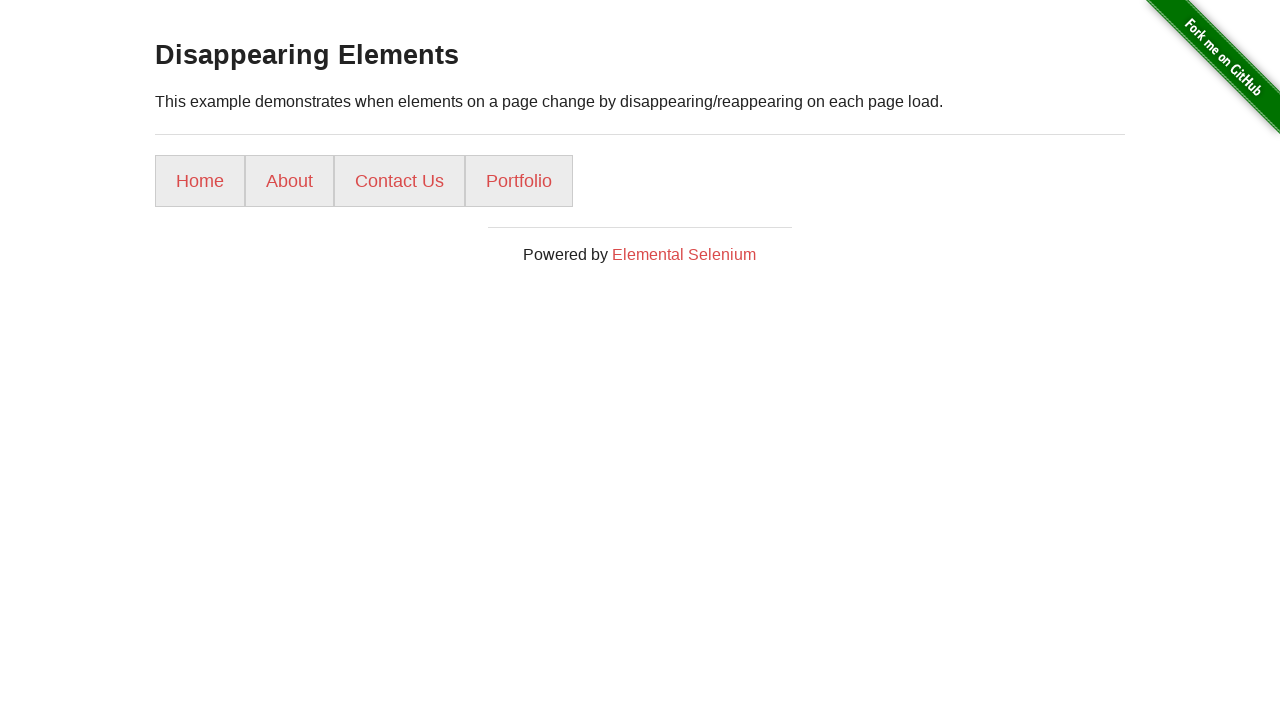

About link is present on the page
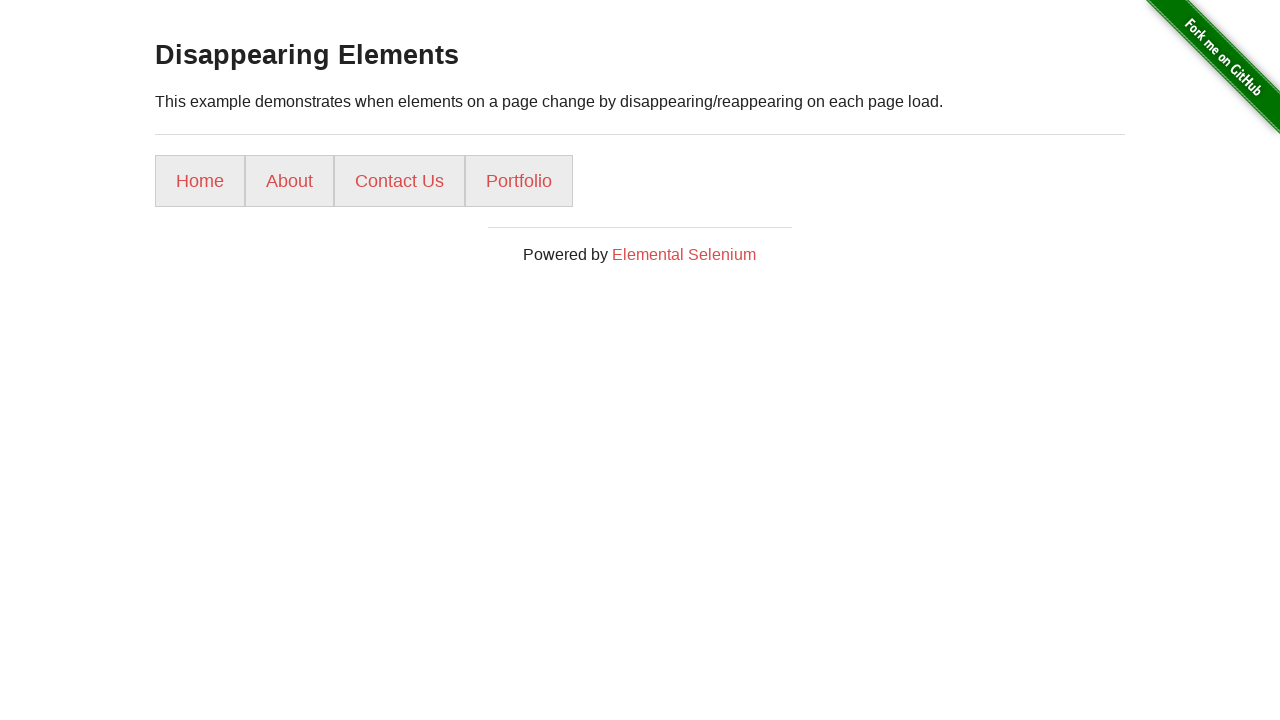

Clicked on About link, element disappears at (290, 181) on text=About
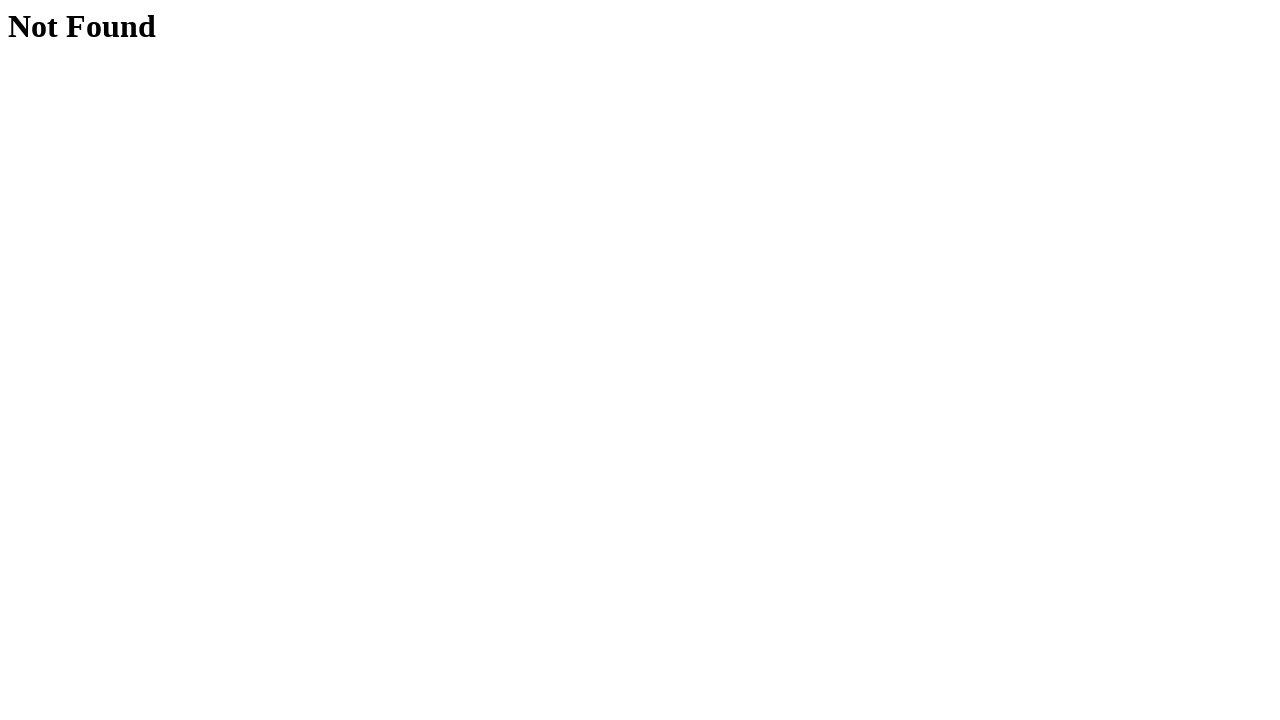

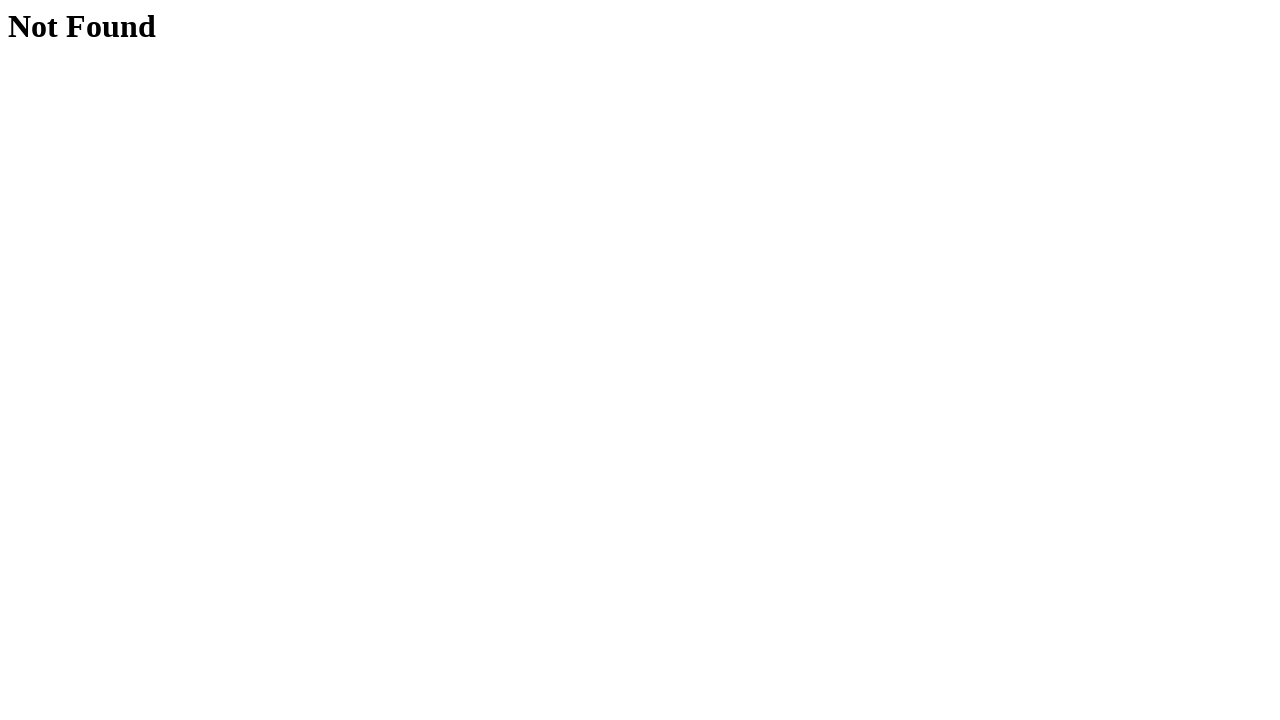